Tests JavaScript executor functionality by using JavaScript to find and fill an input element

Starting URL: https://www.hyrtutorials.com/p/frames-practice.html

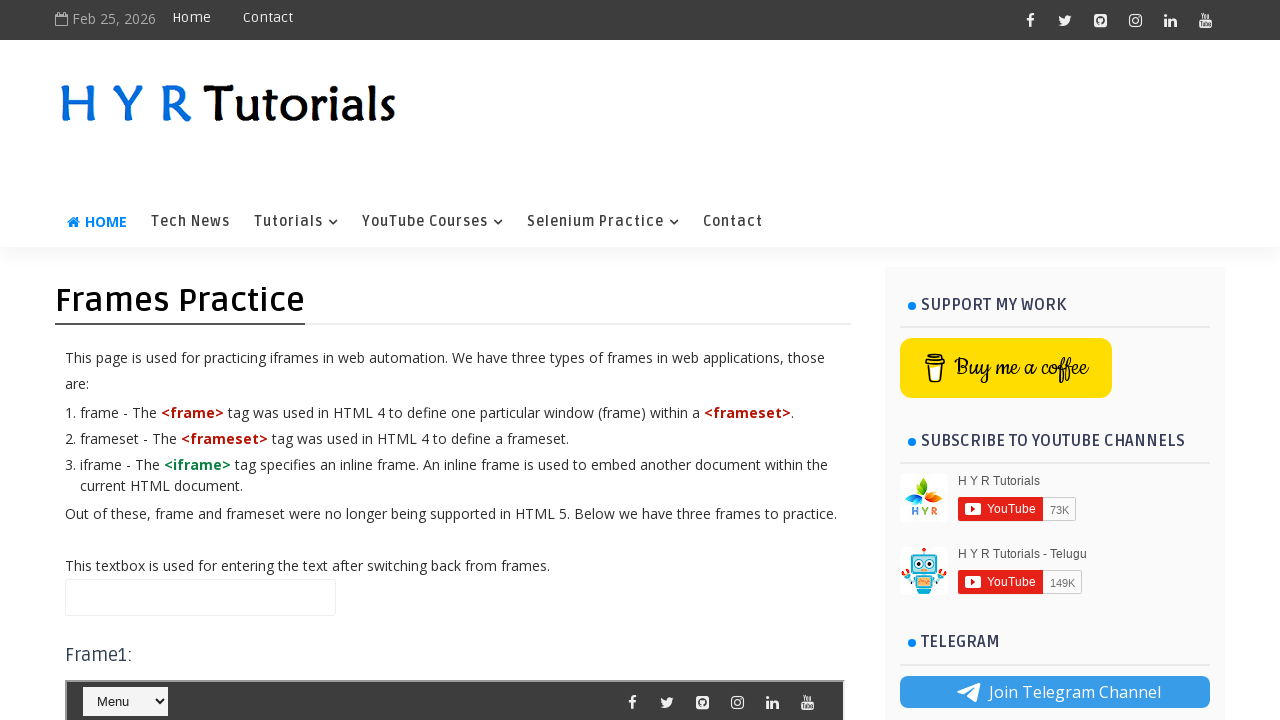

Navigated to frames practice page
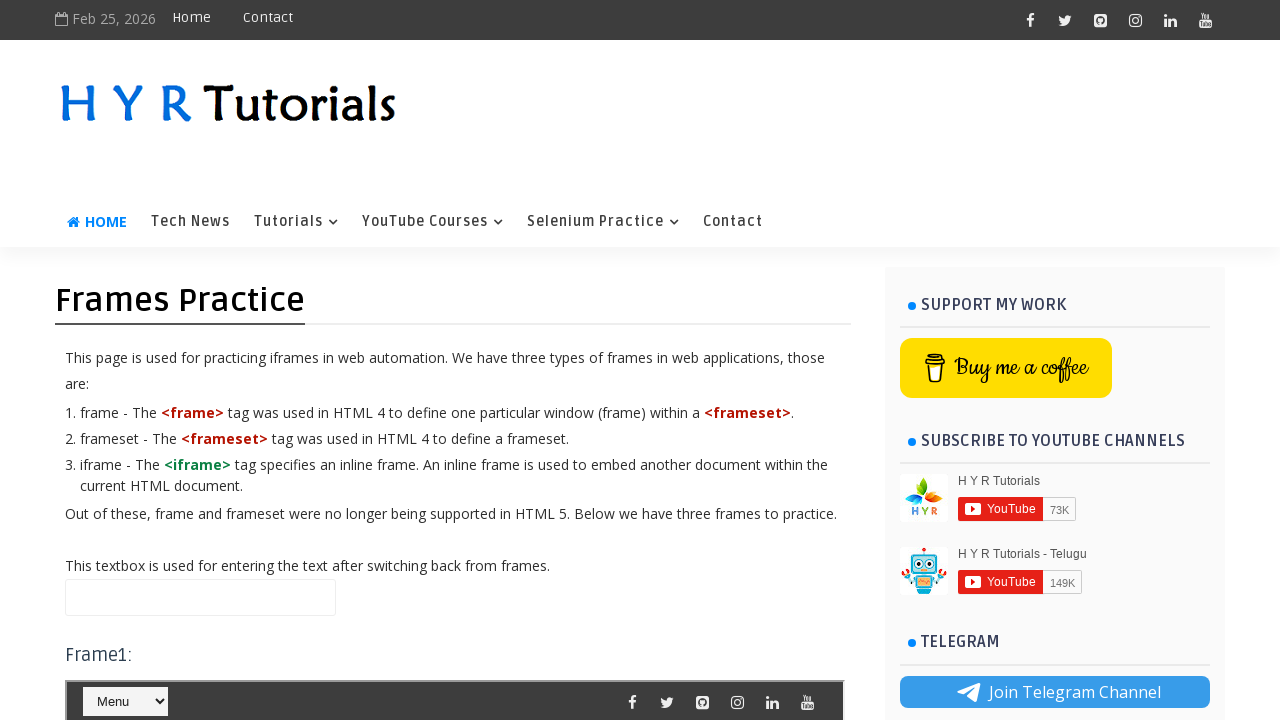

Used JavaScript executor to fill input element with 'hello'
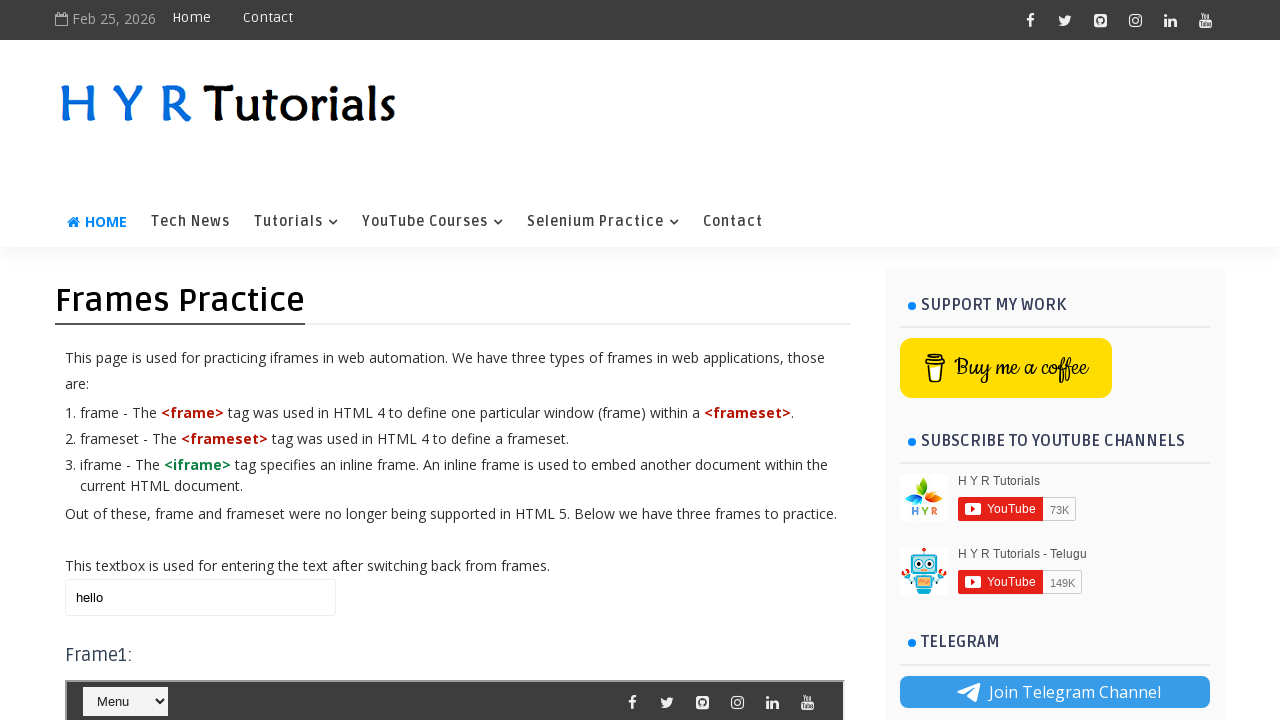

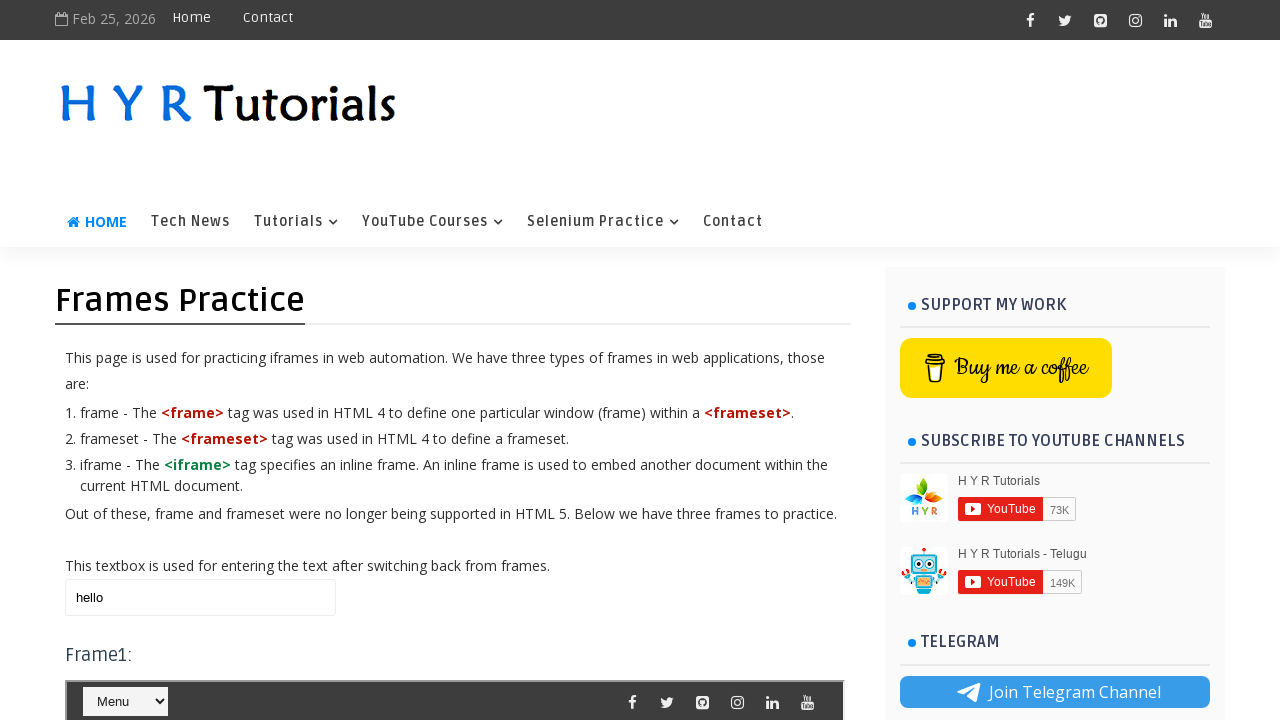